Tests entering a number into an input field and using arrow down key to decrement it by one

Starting URL: http://the-internet.herokuapp.com/inputs

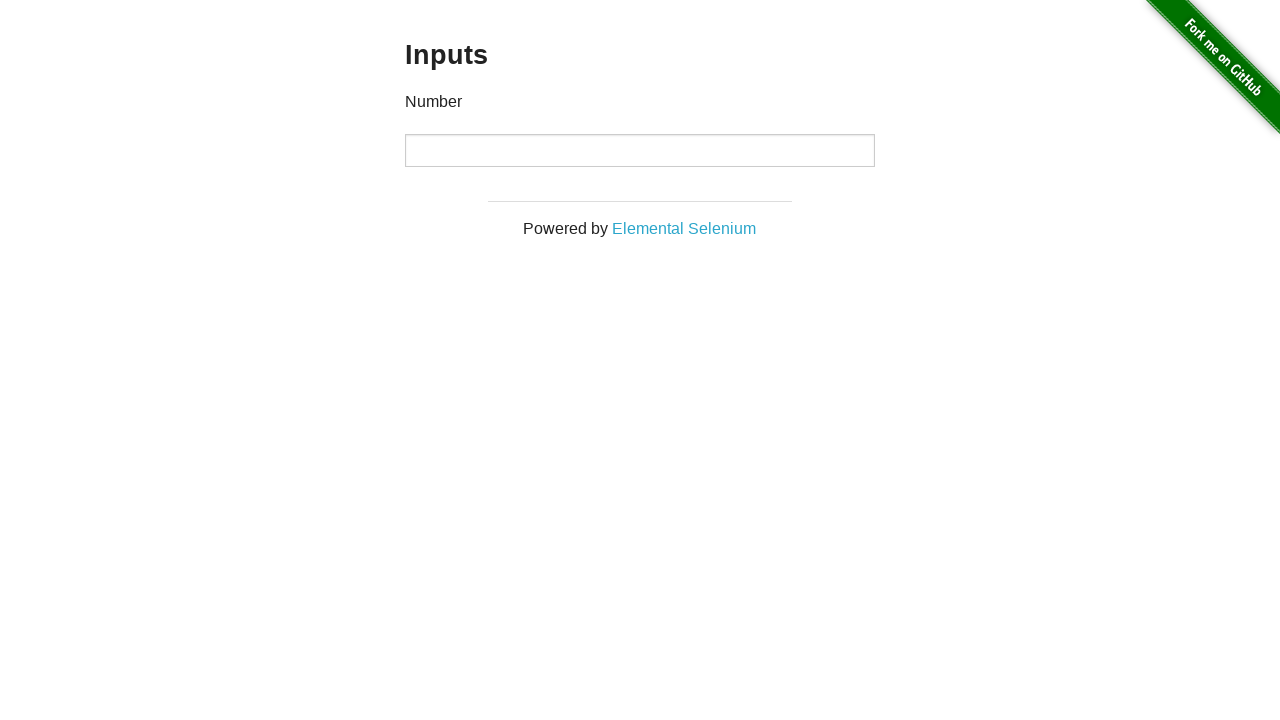

Navigated to the inputs test page
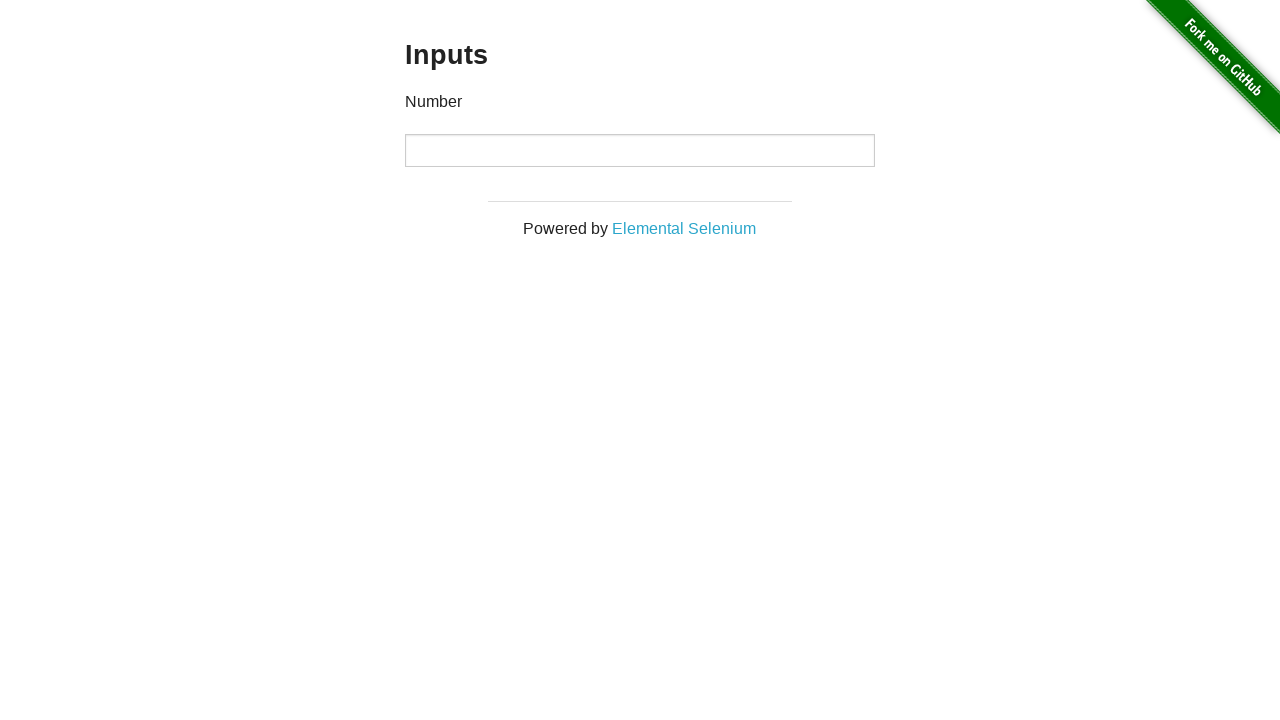

Generated random number: 598
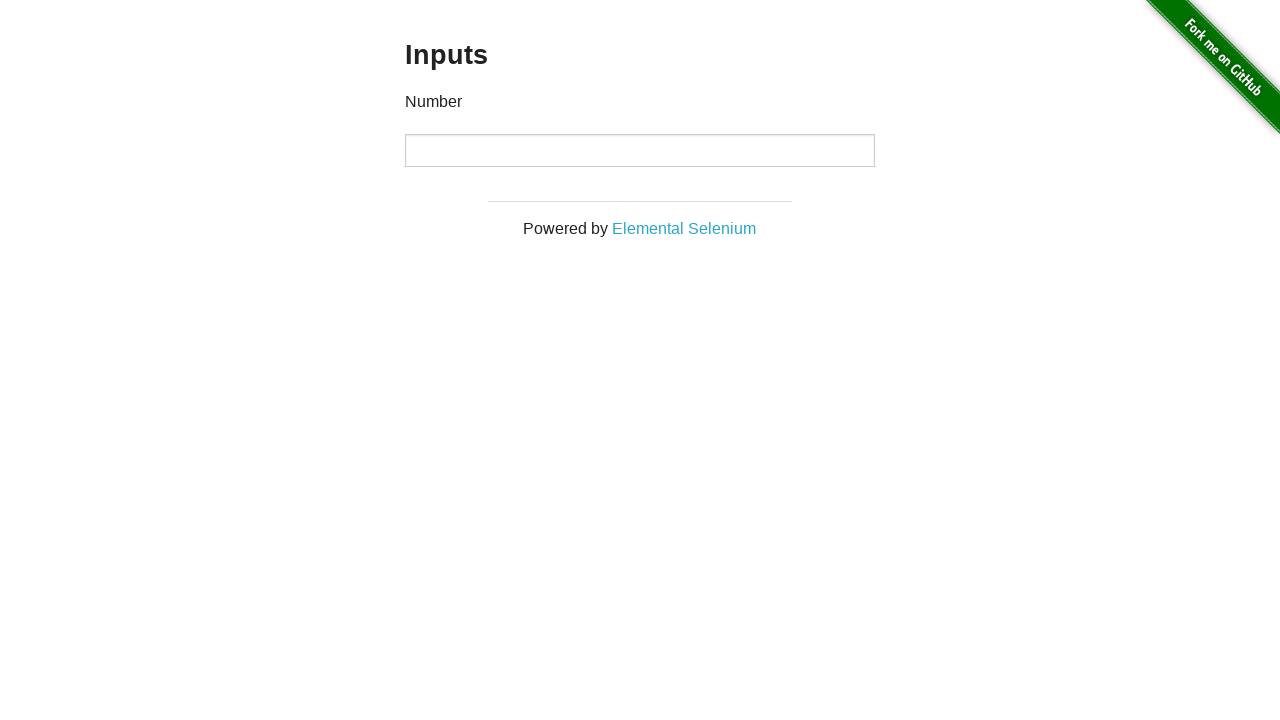

Filled number input field with 598 on input[type='number']
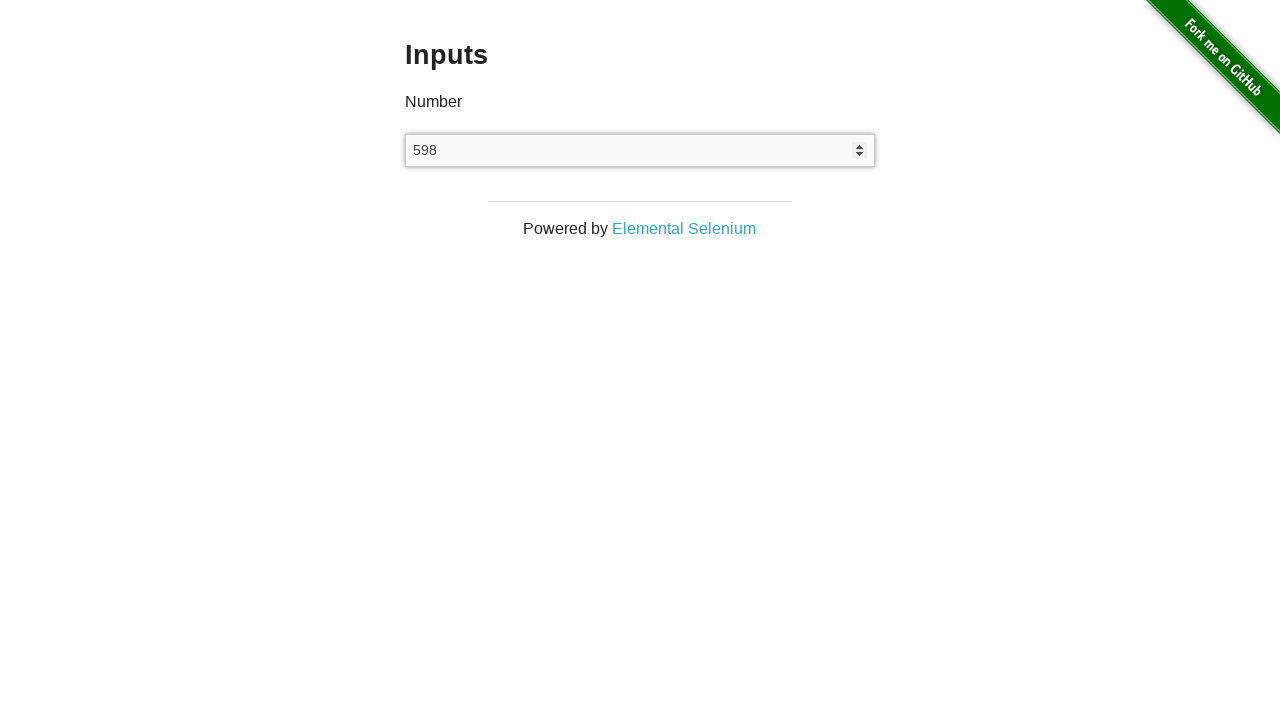

Pressed arrow down key to decrement the number on input[type='number']
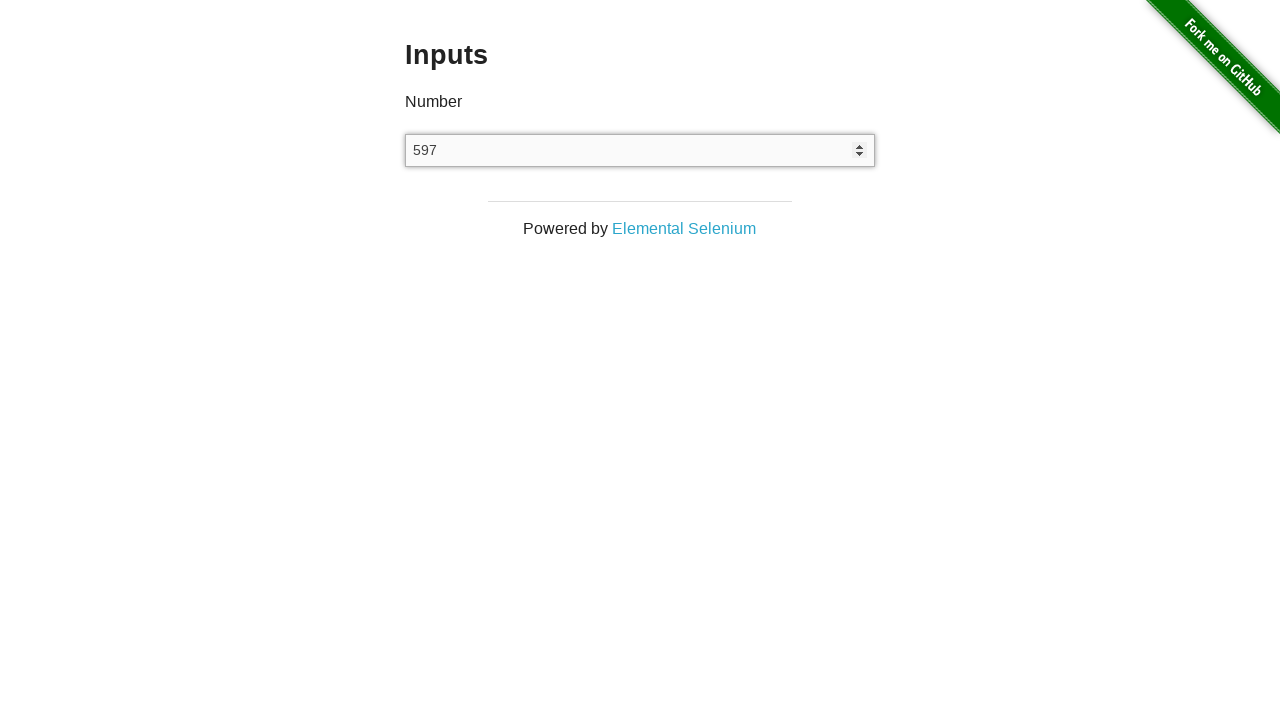

Verified number was decremented to 597
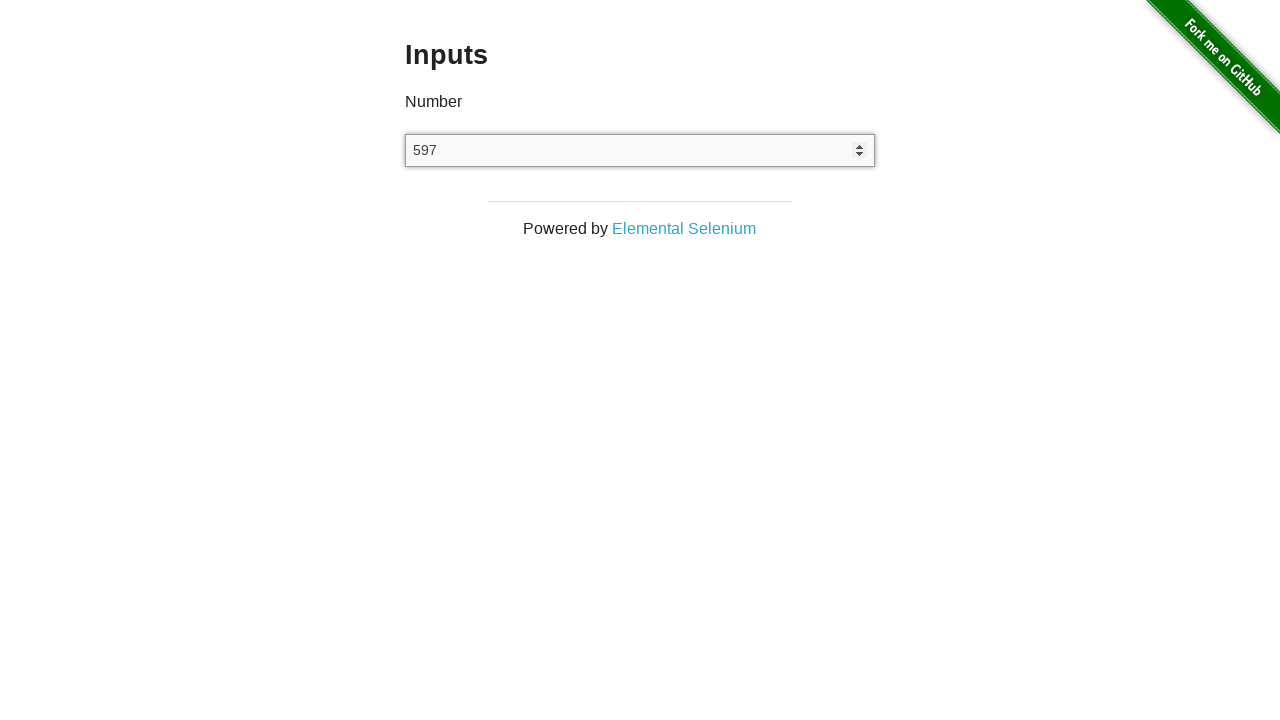

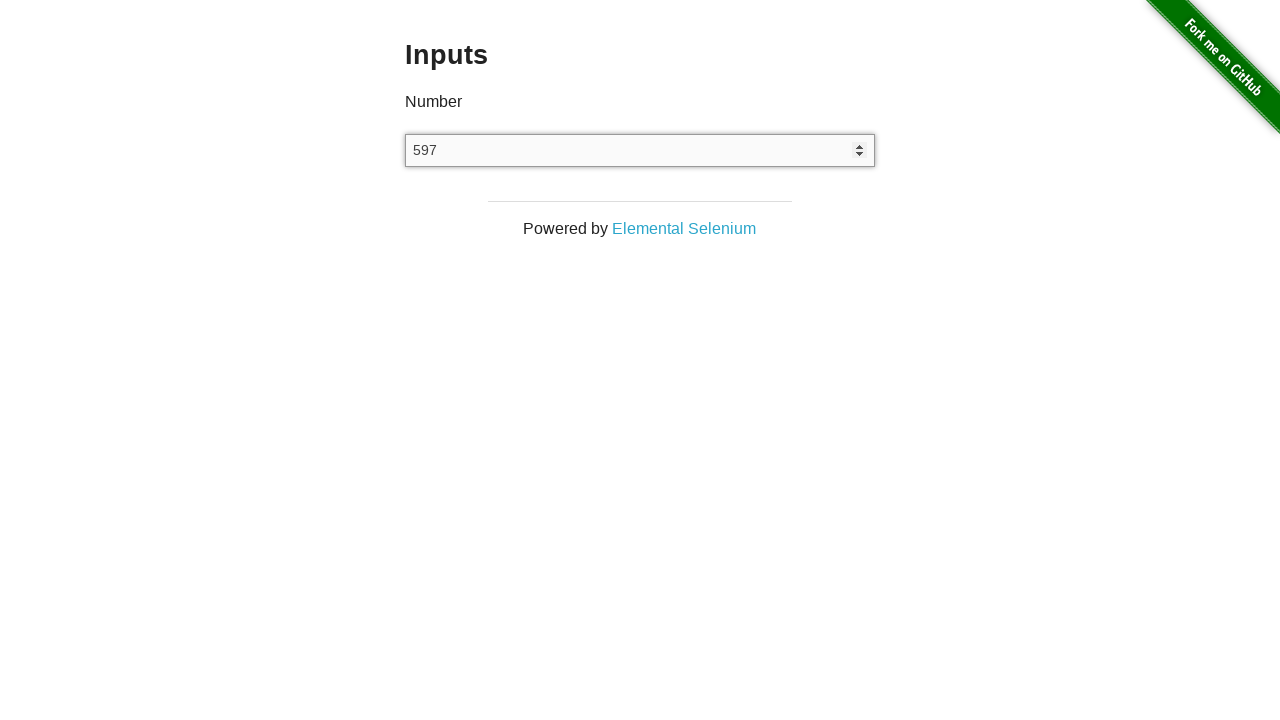